Navigates to the Eclipse website and retrieves the page title to verify the page loads successfully

Starting URL: https://www.eclipse.org/

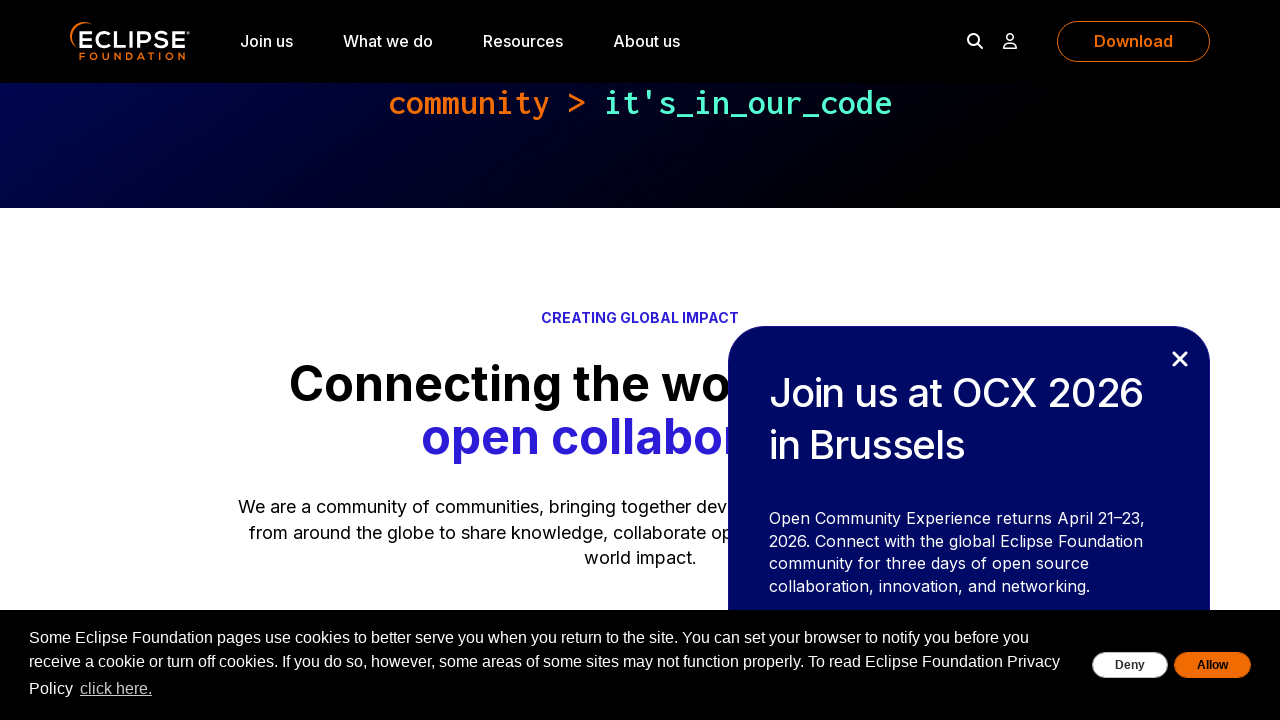

Waited for page to reach domcontentloaded state
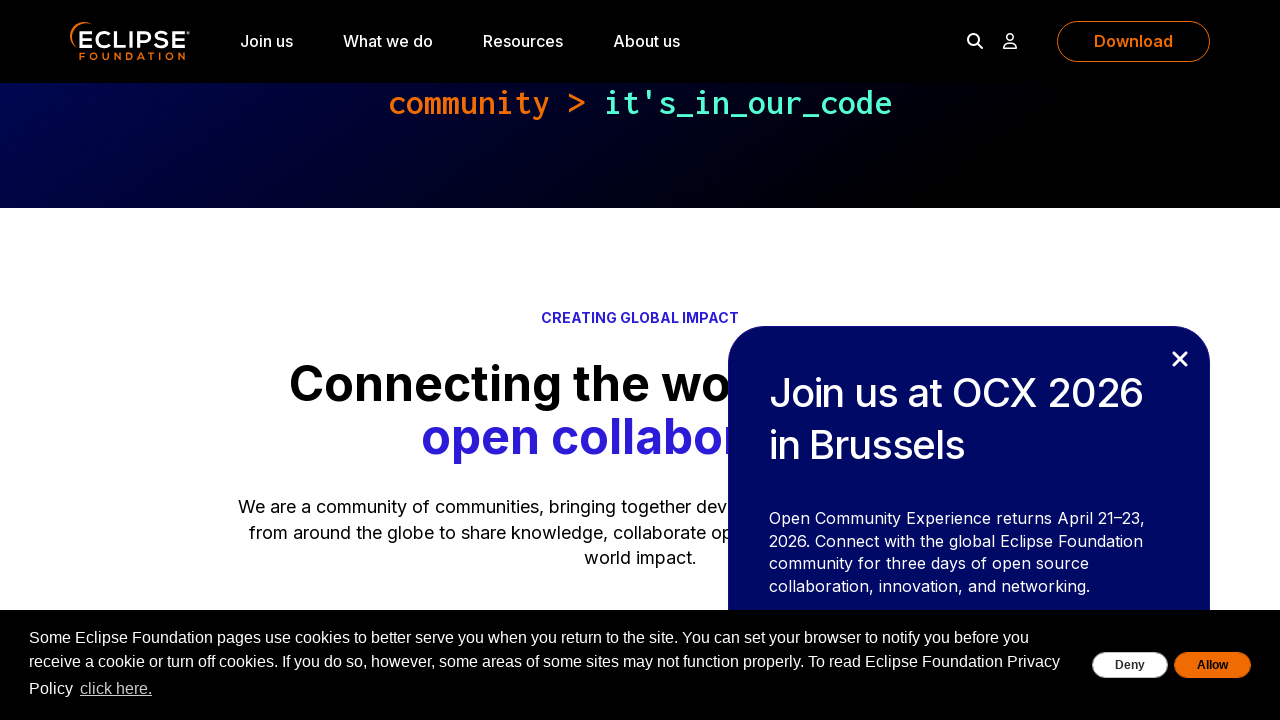

Retrieved page title: Eclipse Foundation | Powering Open Innovation
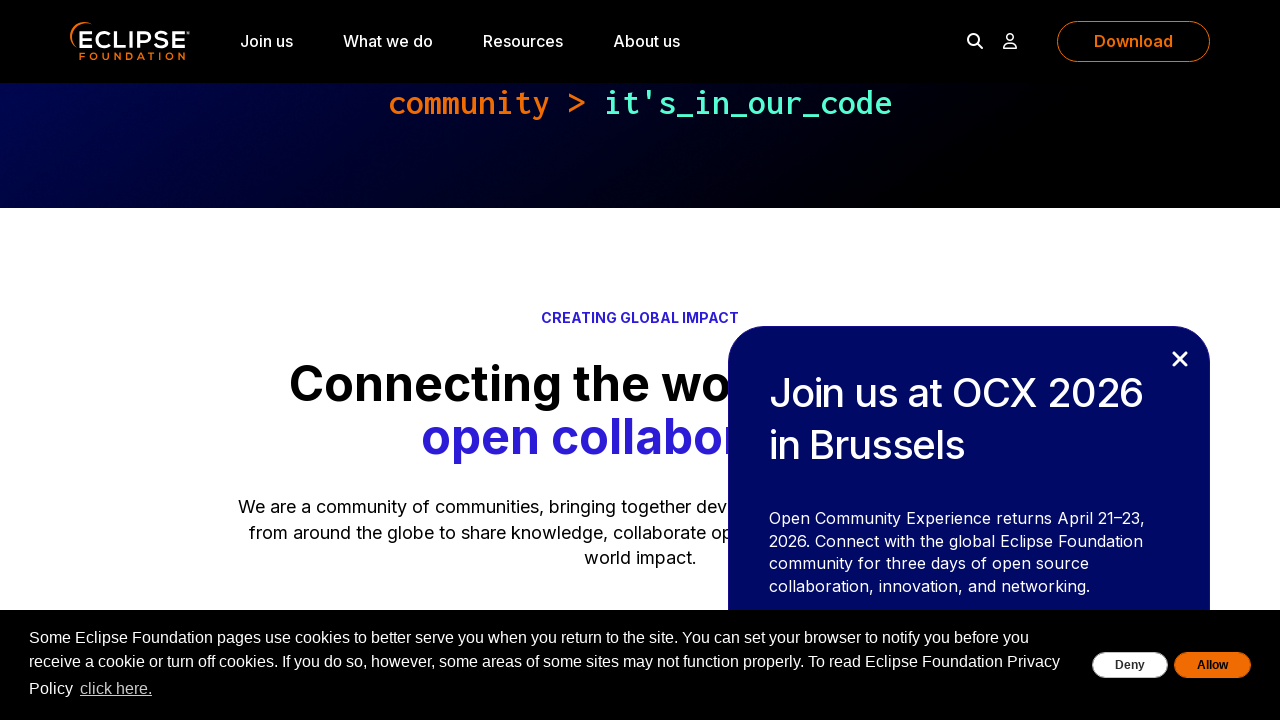

Verified page title contains 'Eclipse'
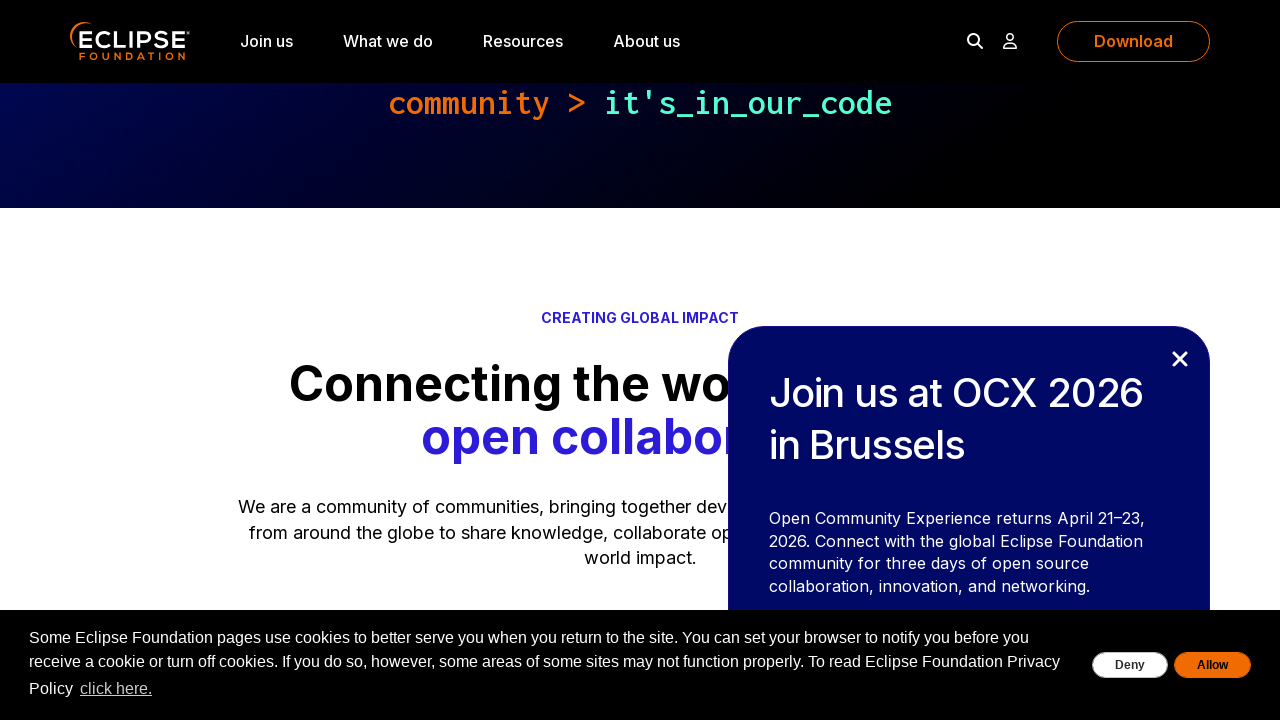

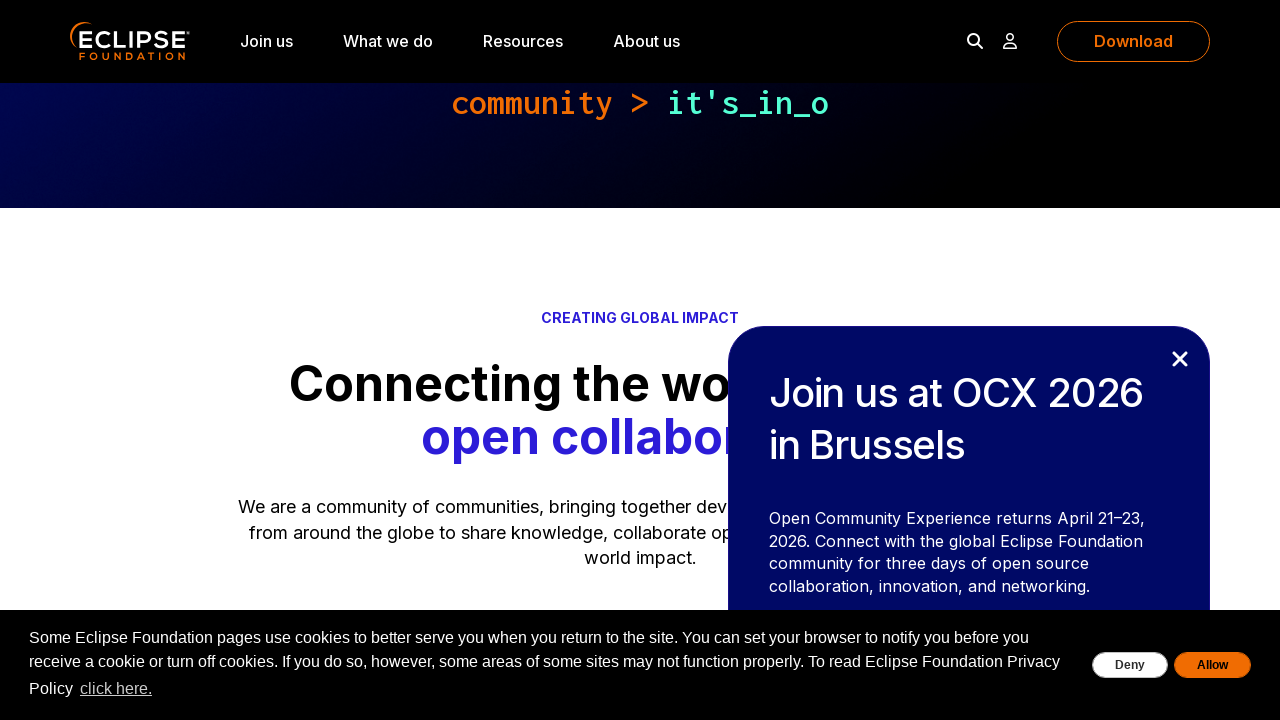